Tests file download functionality by clicking on a file link and verifying the download is initiated

Starting URL: https://the-internet.herokuapp.com/download

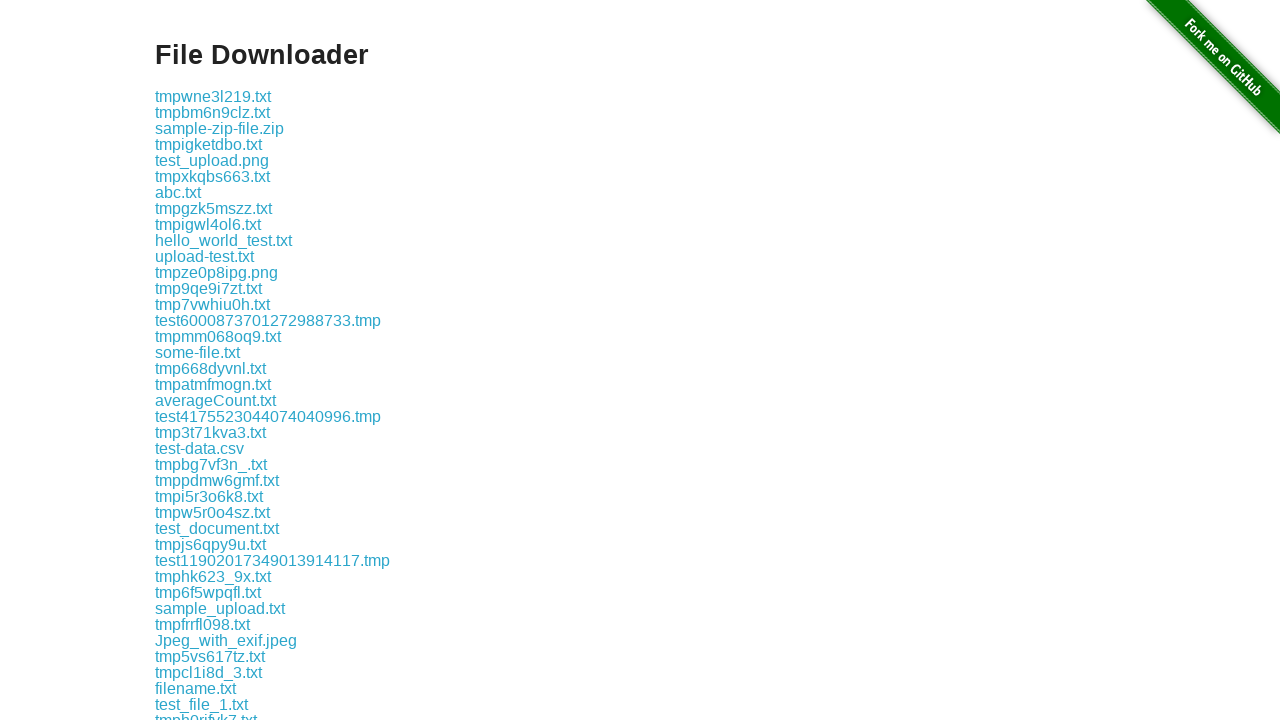

Clicked on file link 'some-file.txt' at (198, 352) on a:text('some-file.txt')
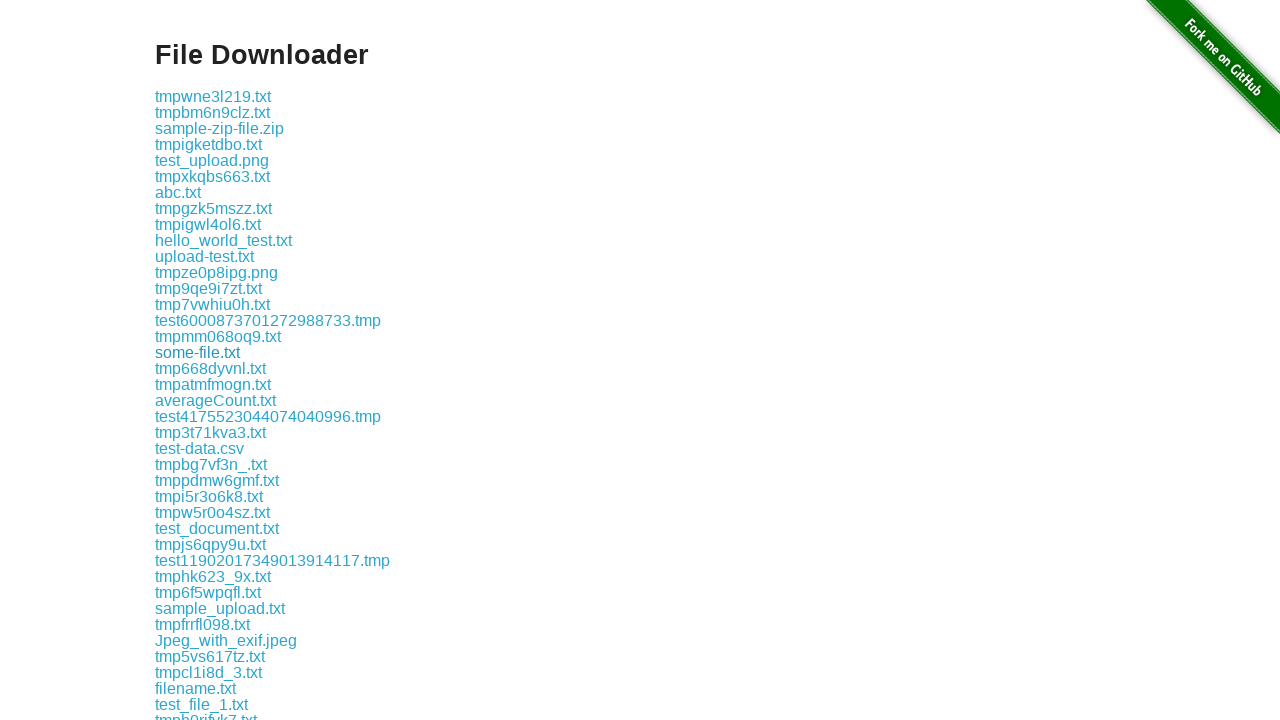

Clicked file link and captured download event at (198, 352) on a:text('some-file.txt')
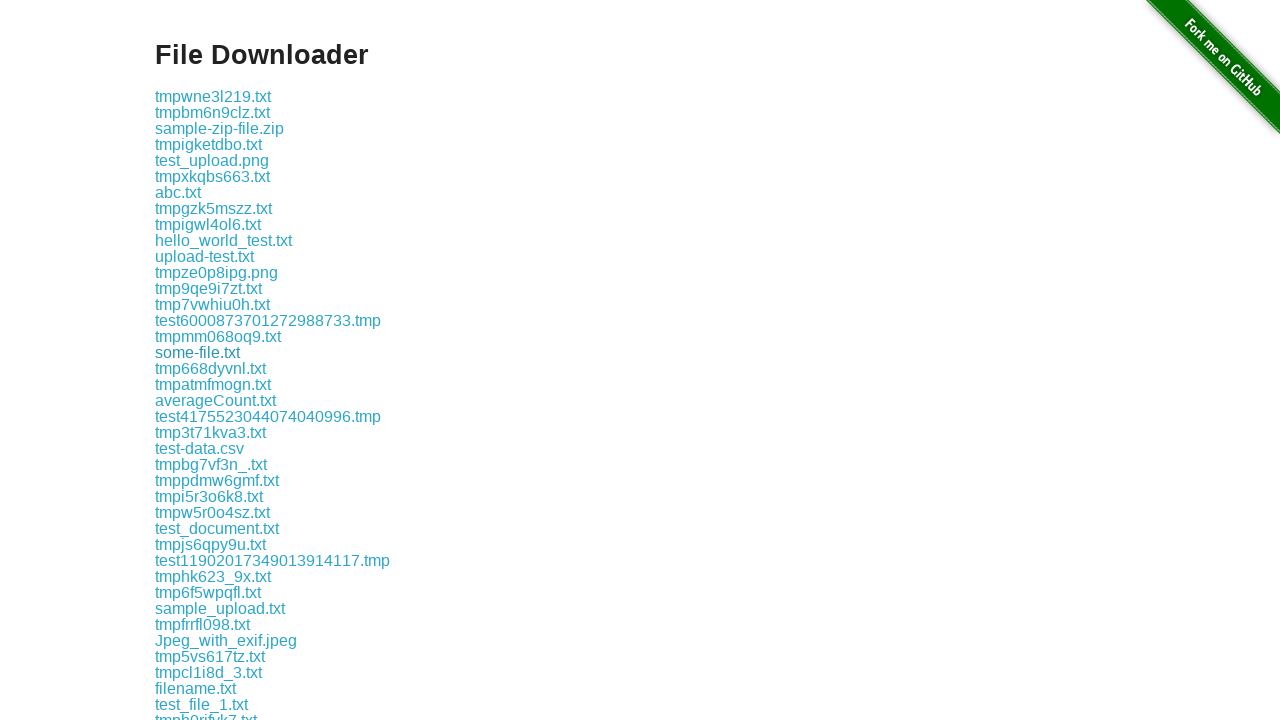

Download object retrieved from download event
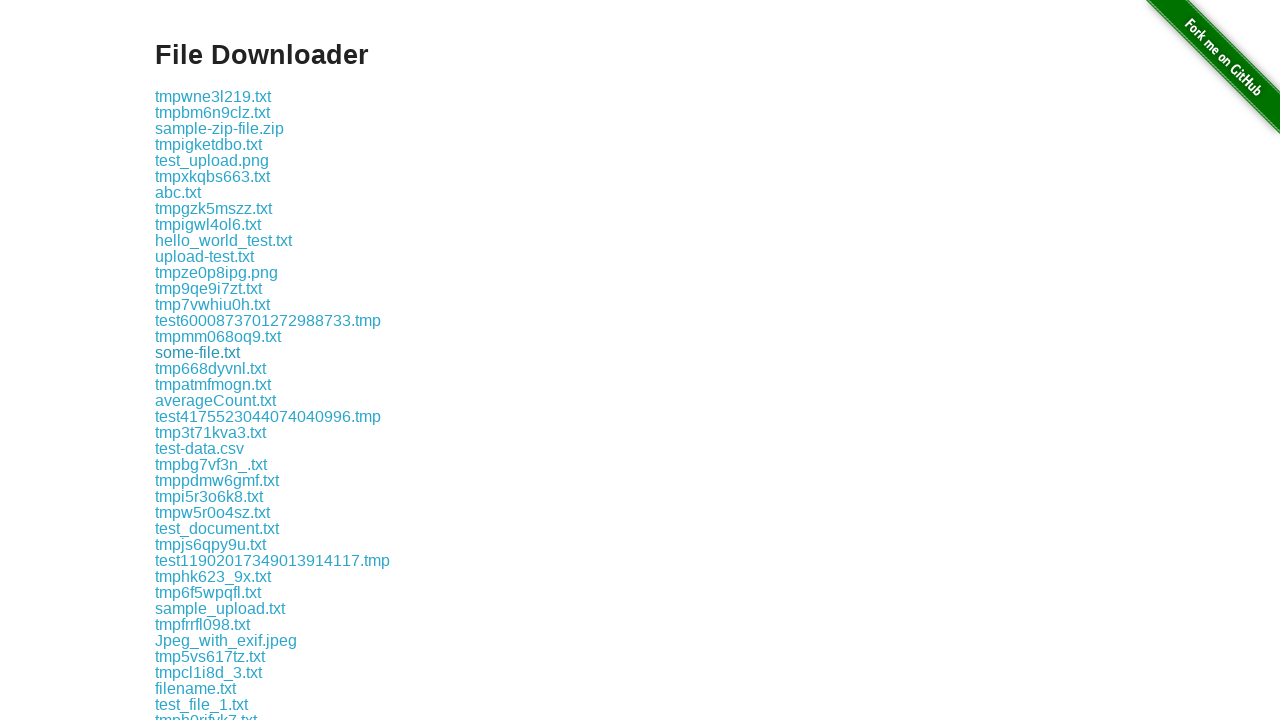

Verified download filename is 'some-file.txt'
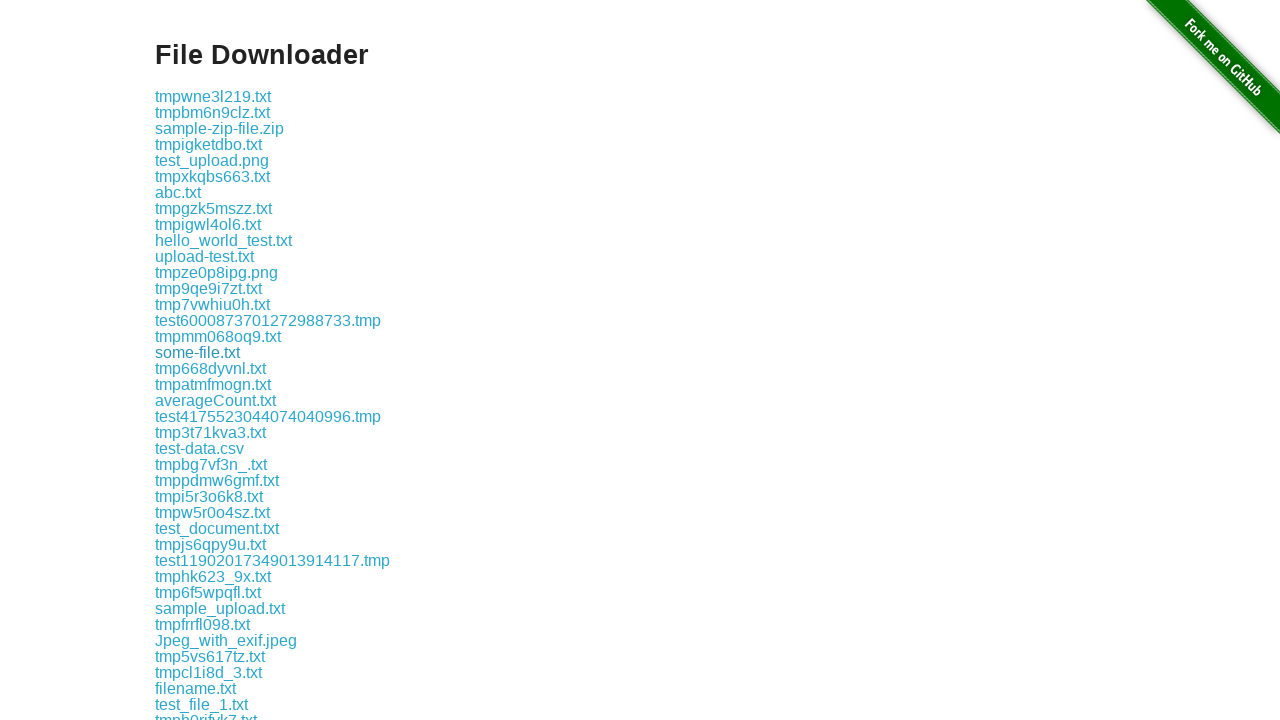

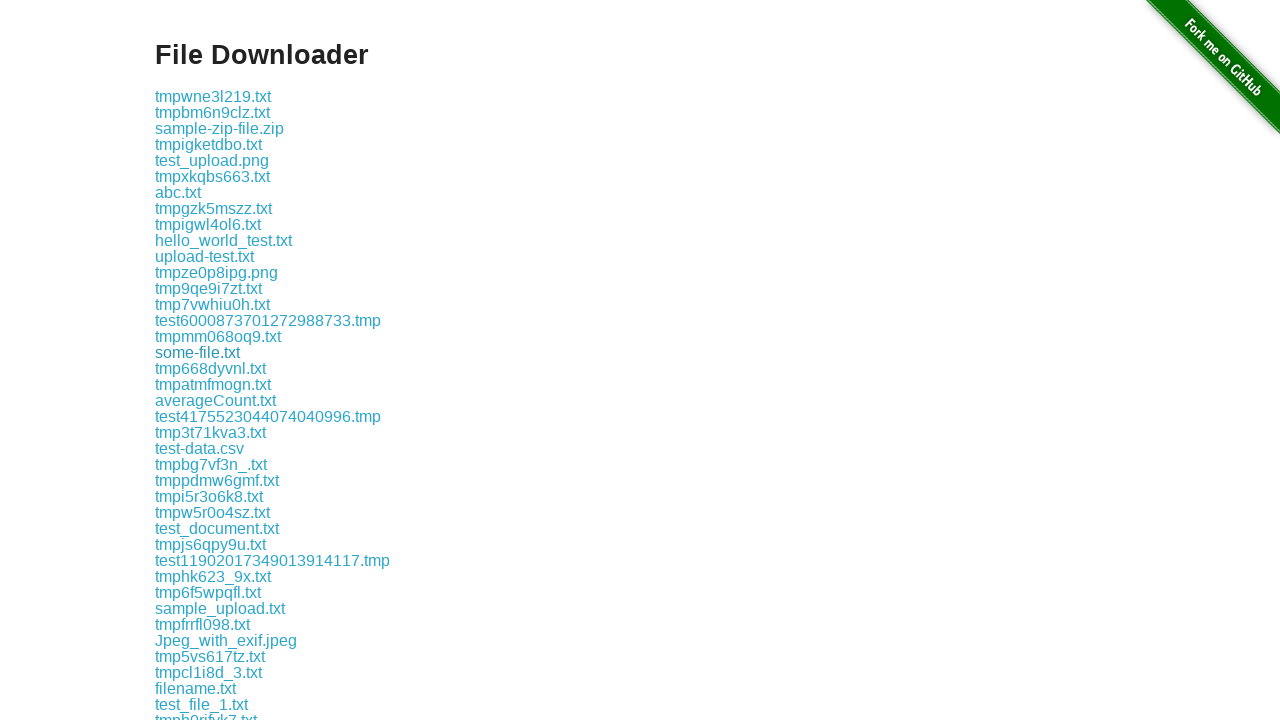